Navigates to a practice page and verifies that a product table exists by locating it and checking for table header rows.

Starting URL: http://qaclickacademy.com/practice.php

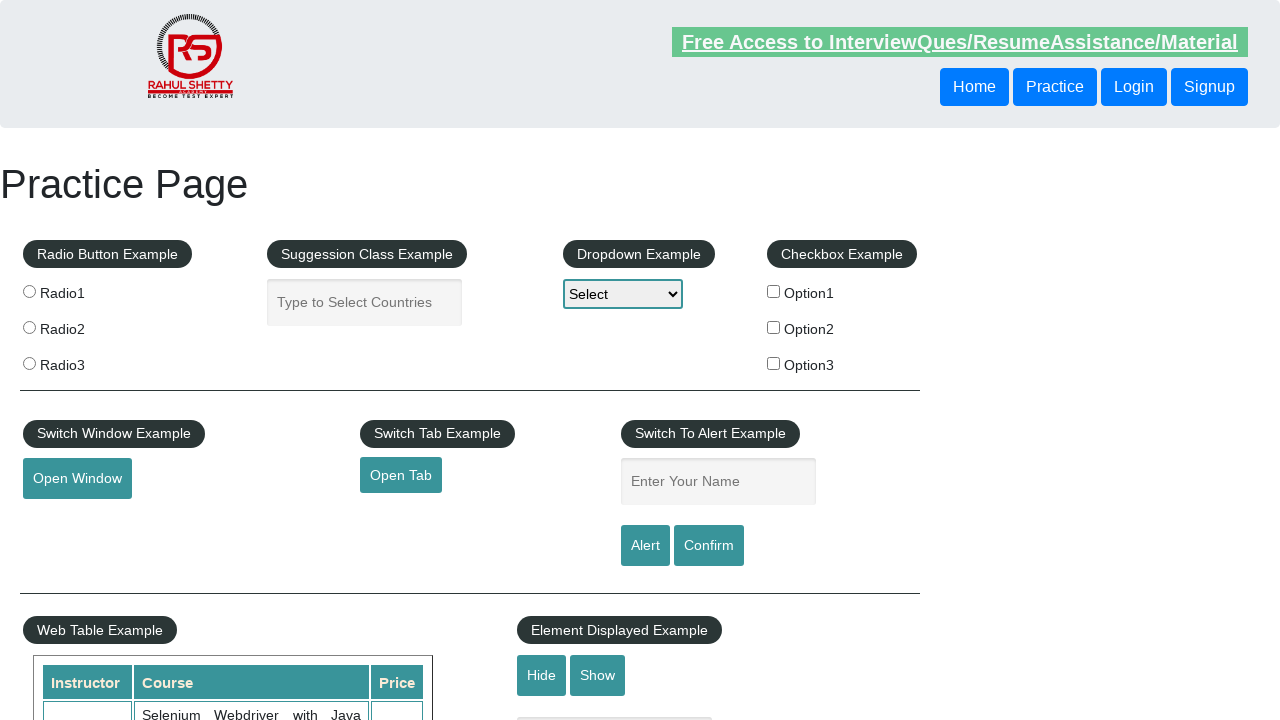

Navigated to practice page at http://qaclickacademy.com/practice.php
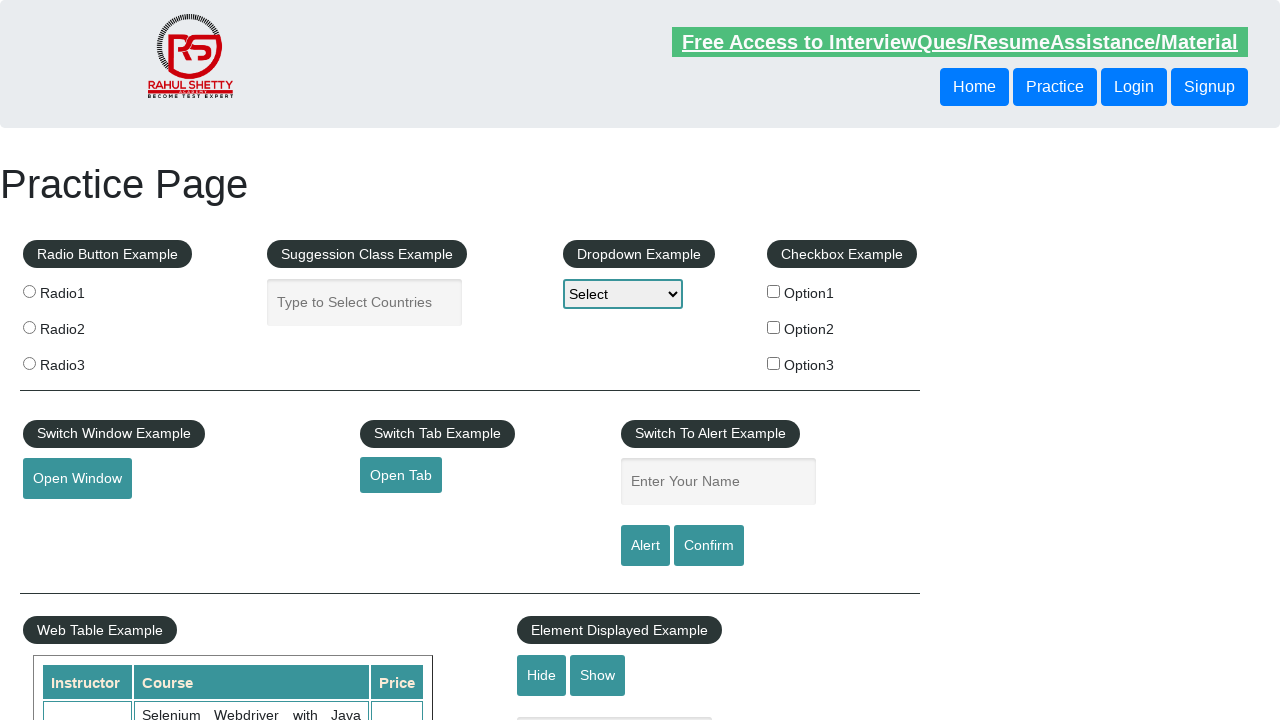

Product table with id 'product' became visible
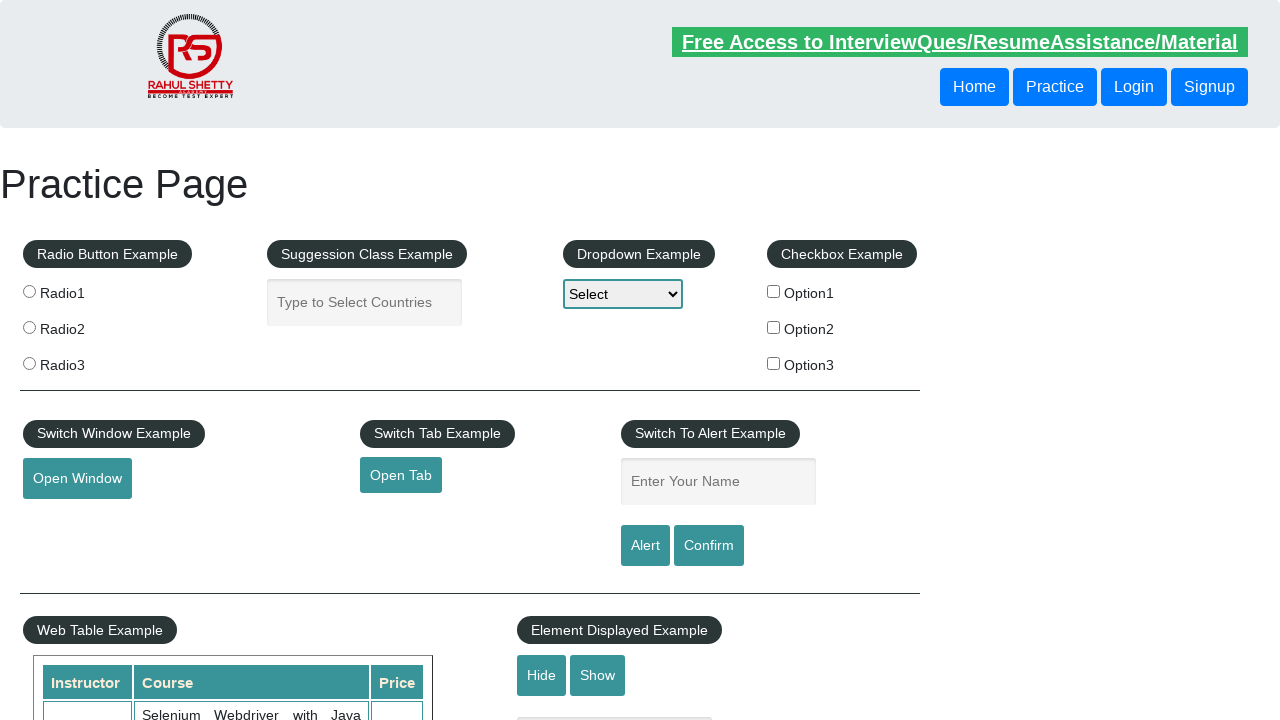

Located table headers in product table
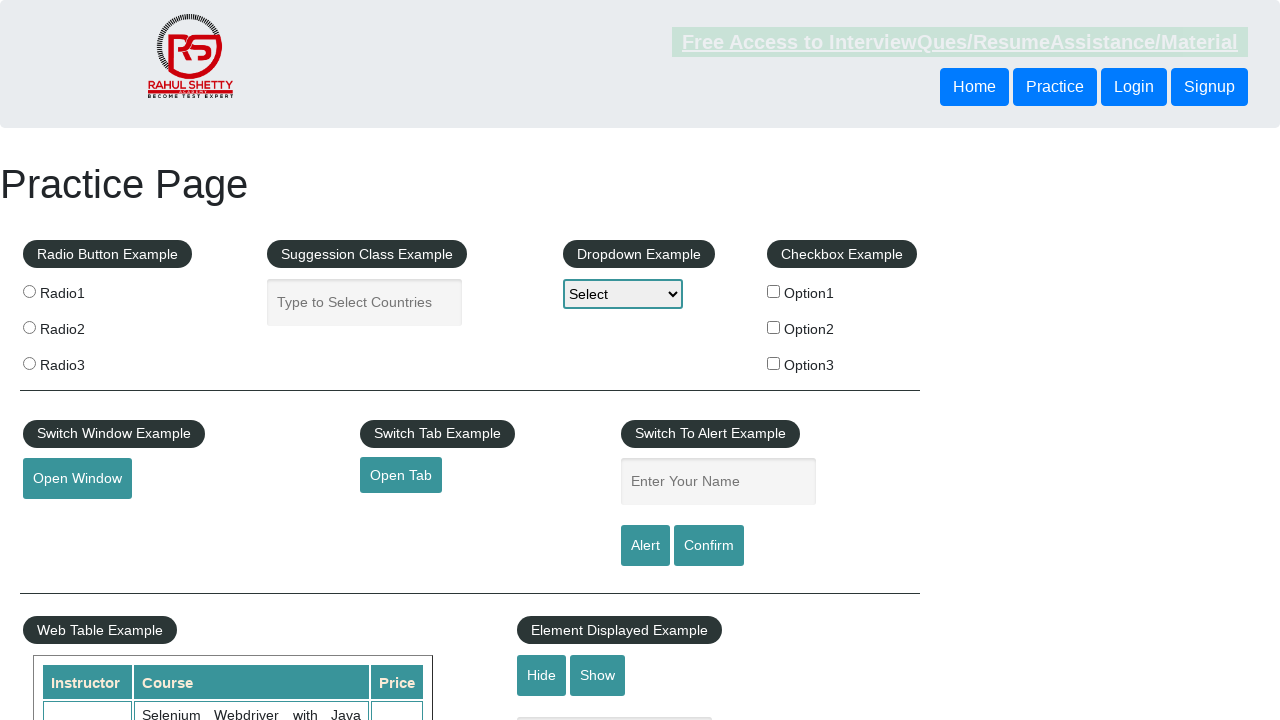

First table header row became visible, confirming product table structure
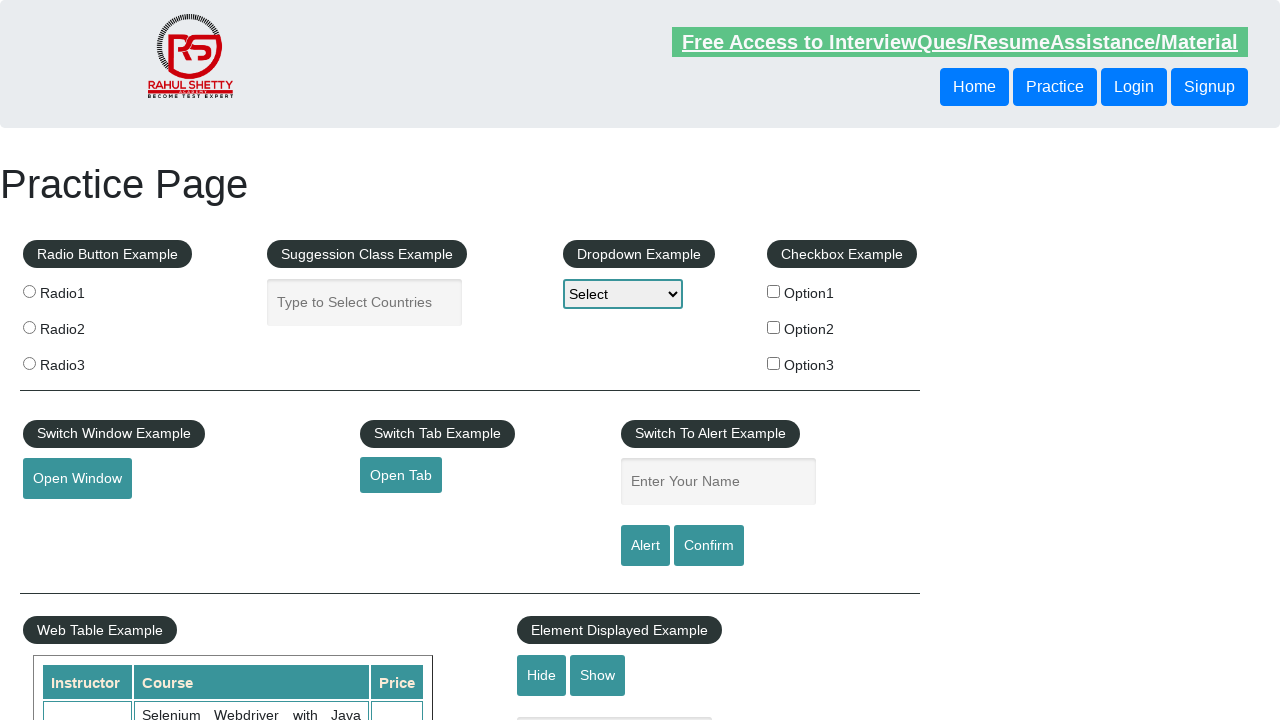

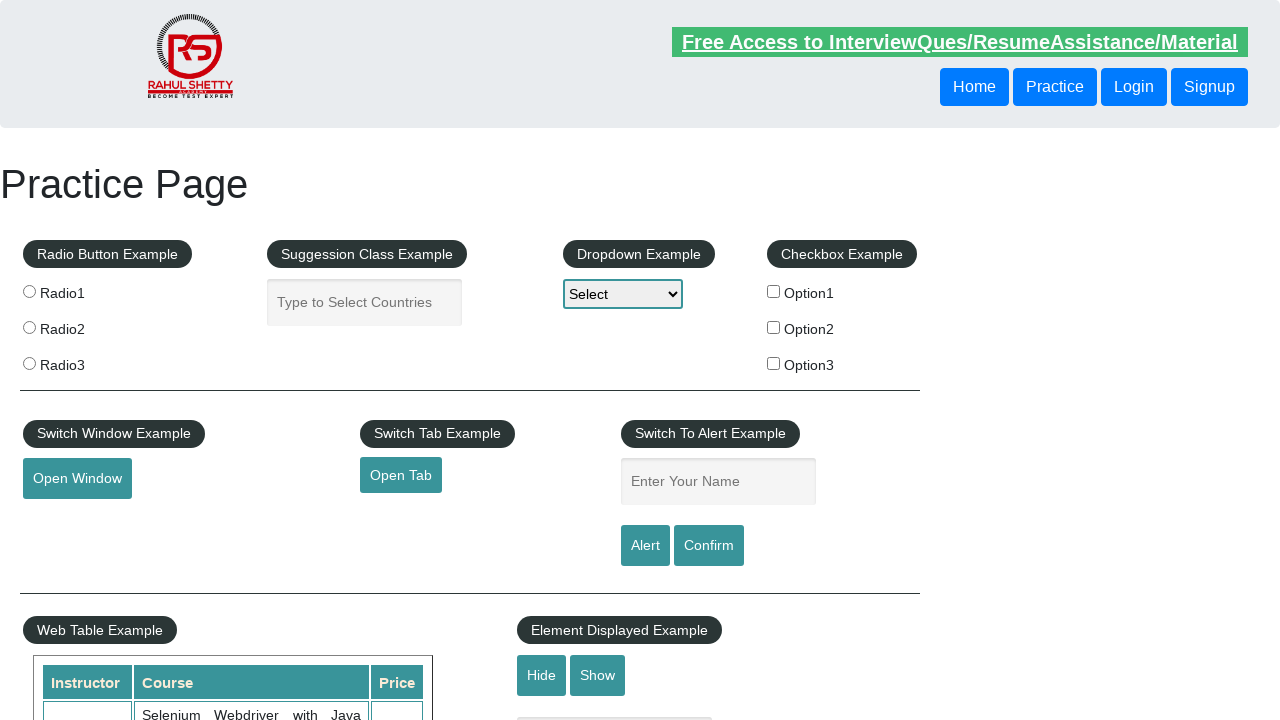